Tests dynamic controls page with explicit waits by clicking Remove button, waiting for "It's gone!" message visibility, then clicking Add button and waiting for "It's back!" message visibility.

Starting URL: https://the-internet.herokuapp.com/dynamic_controls

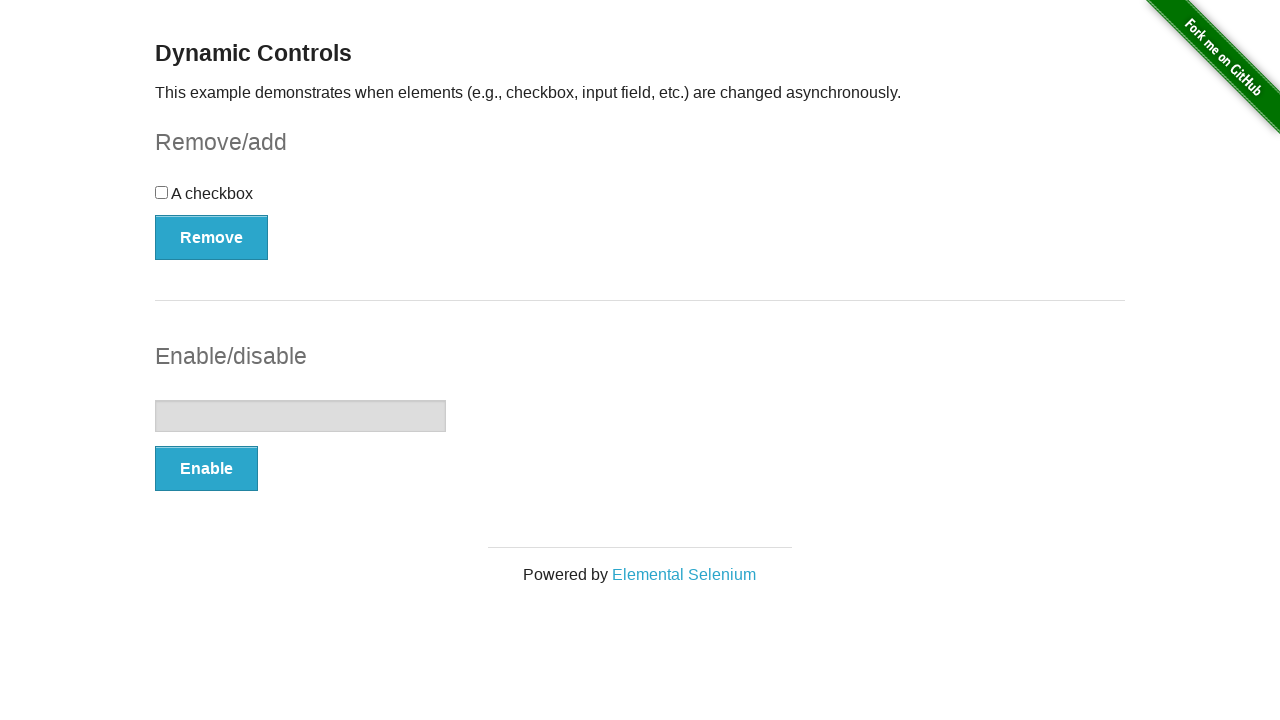

Clicked Remove button at (212, 237) on xpath=//button[text()='Remove']
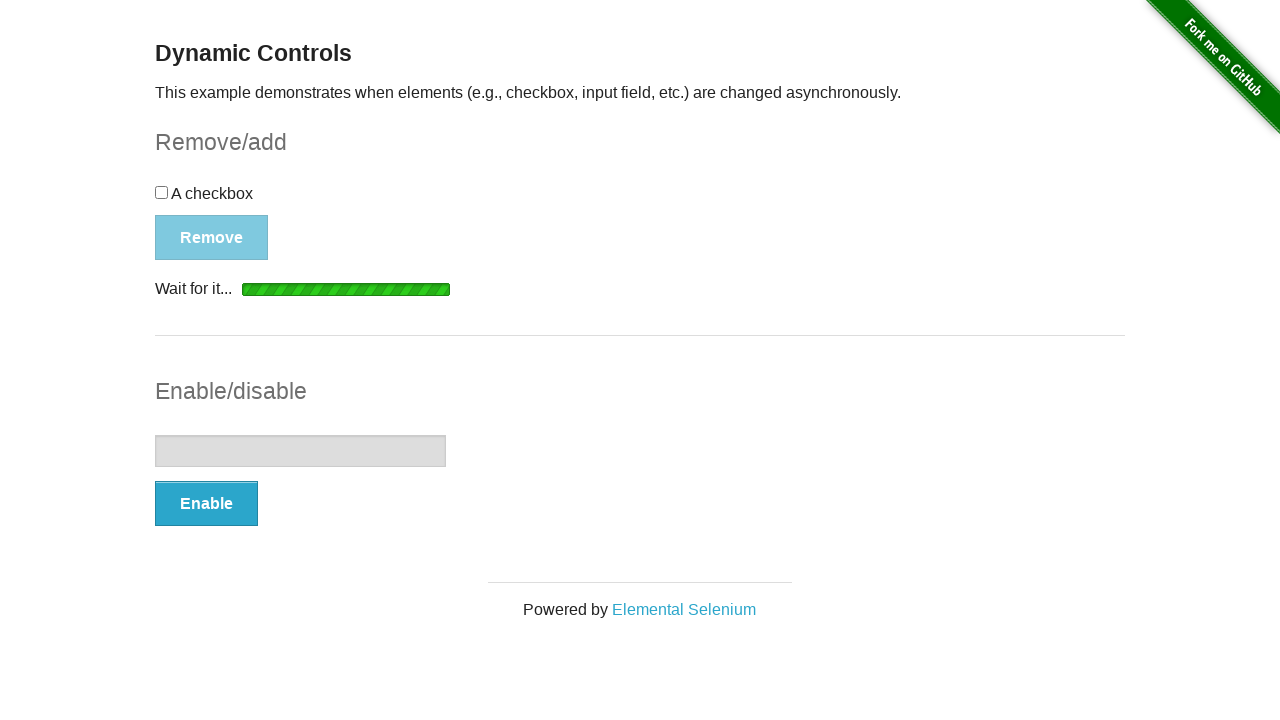

Waited for 'It's gone!' message to be visible
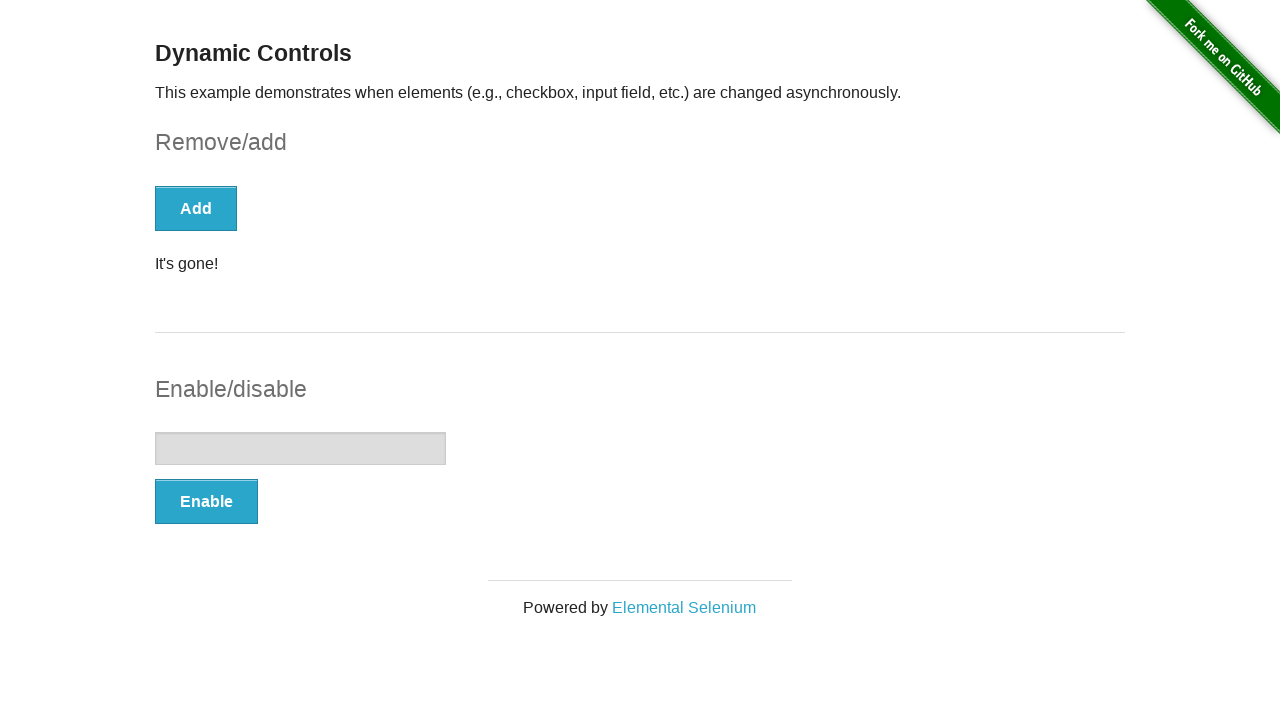

Clicked Add button at (196, 208) on xpath=//button[text()='Add']
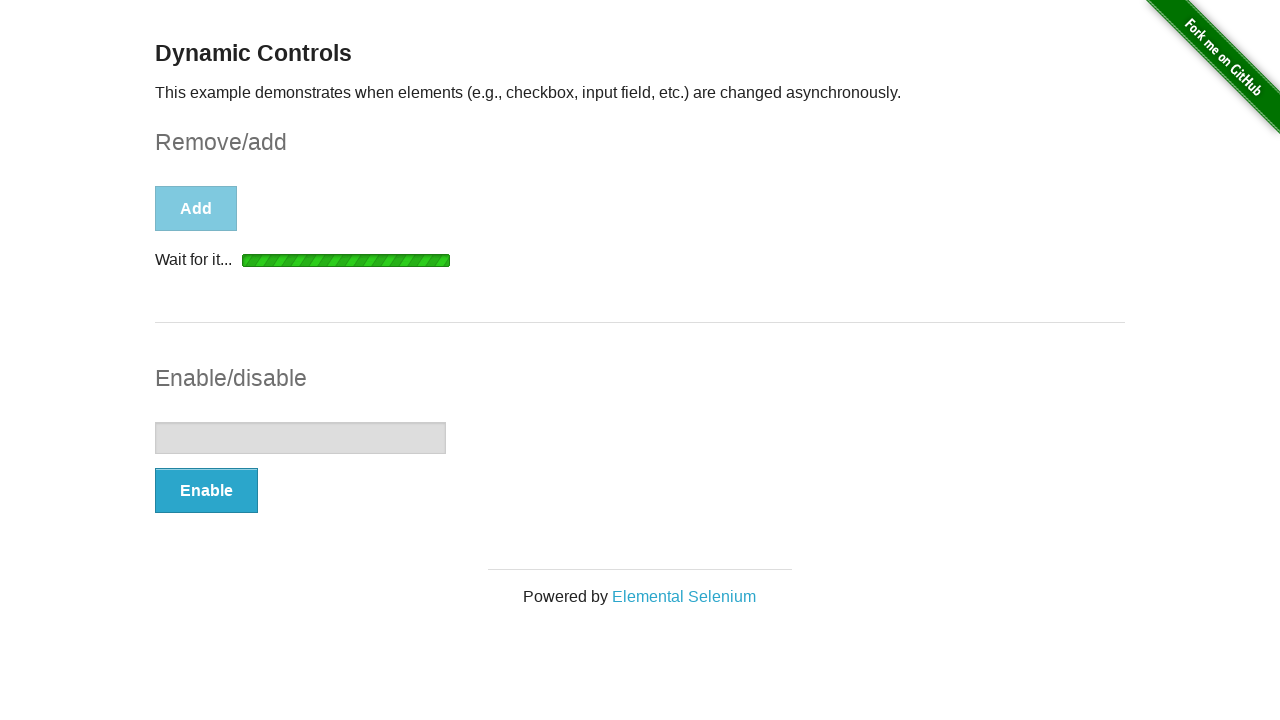

Waited for 'It's back!' message to be visible
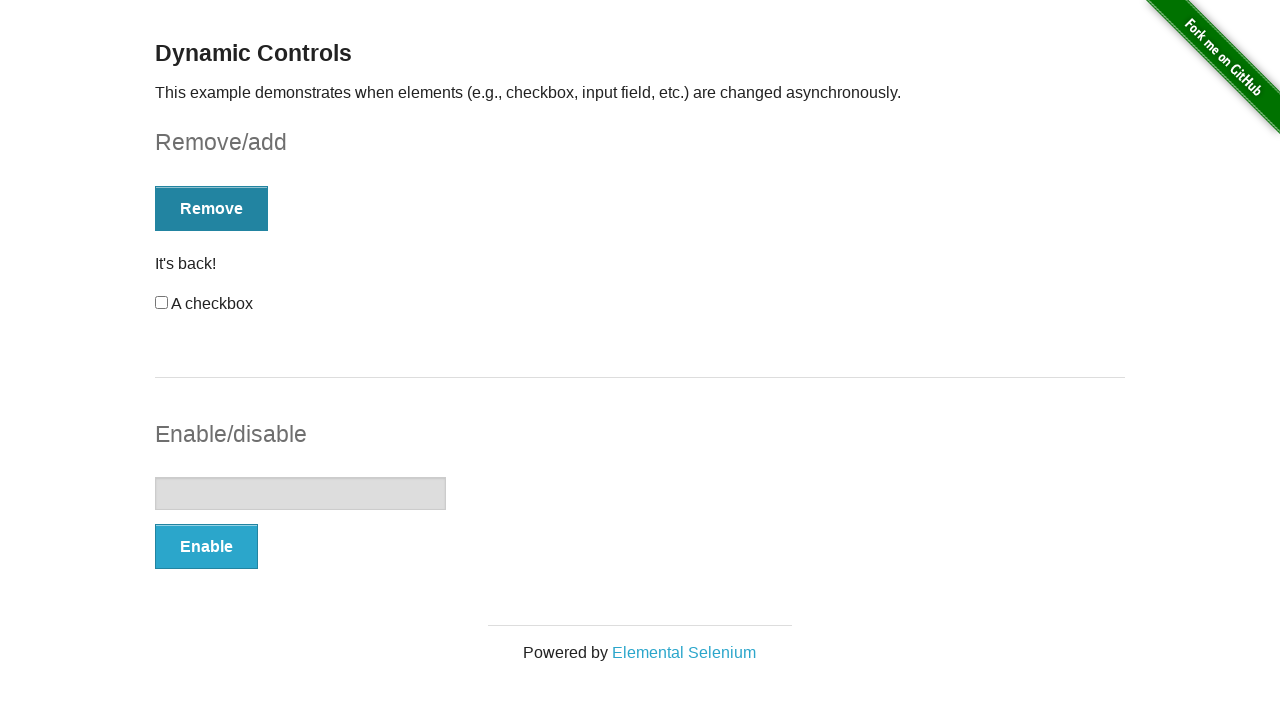

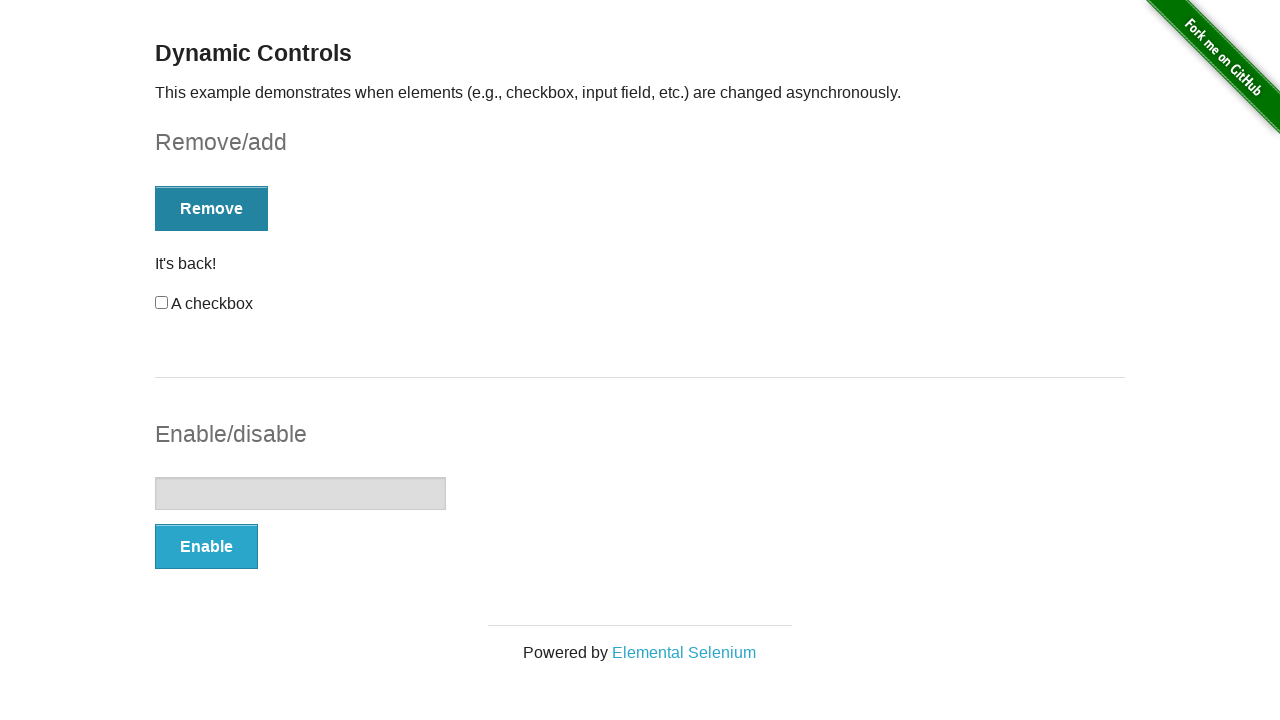